Navigates to the login page and verifies the login button is displayed

Starting URL: https://the-internet.herokuapp.com/

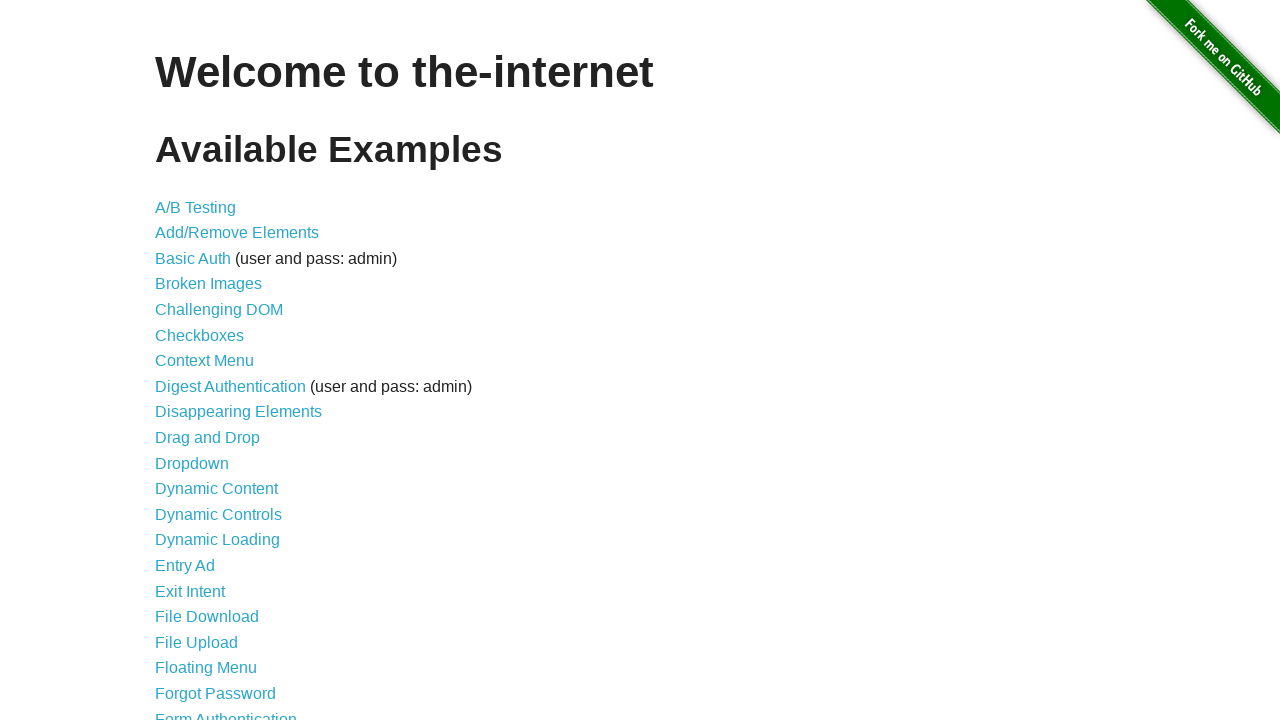

Navigated to the-internet.herokuapp.com homepage
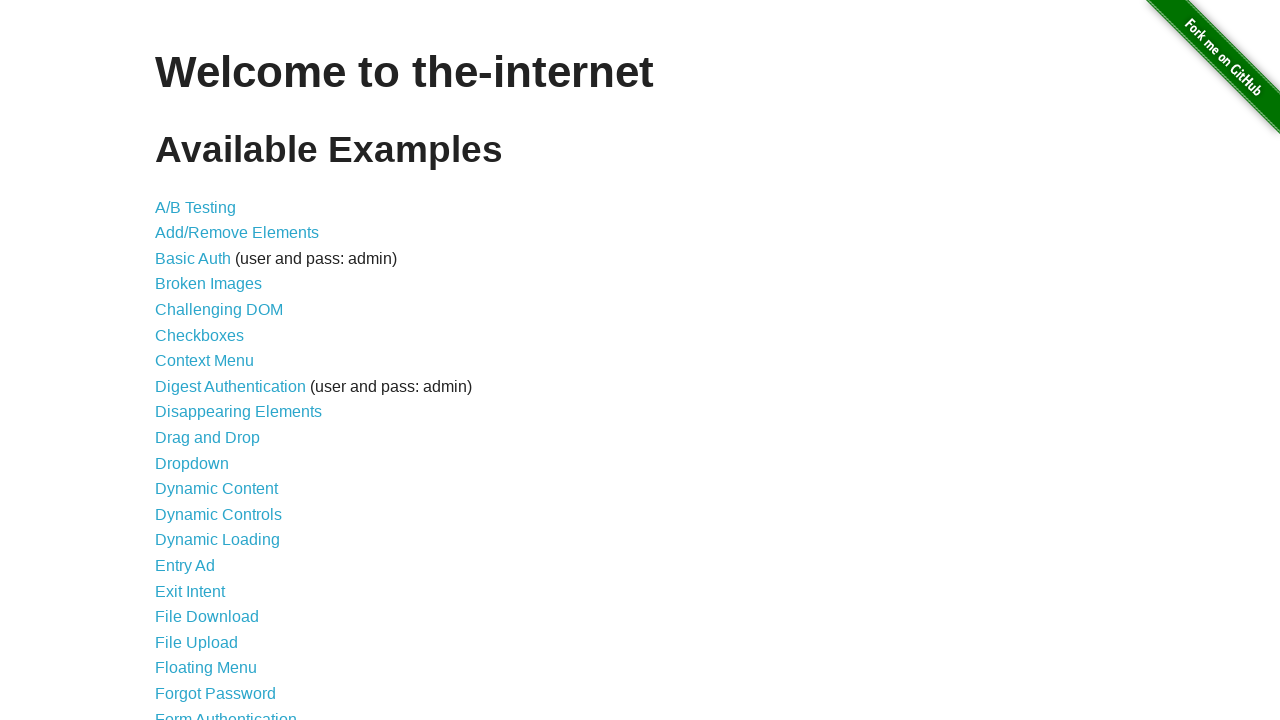

Clicked on login link at (226, 712) on a[href='/login']
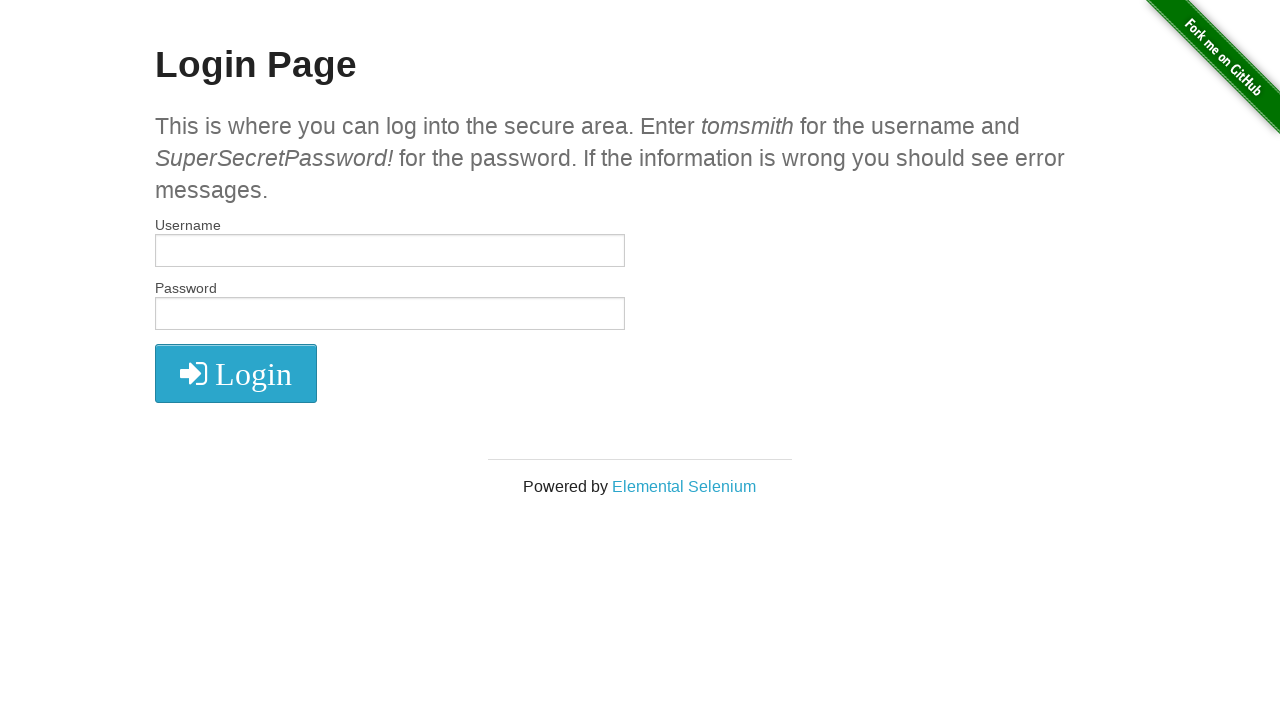

Located login button element
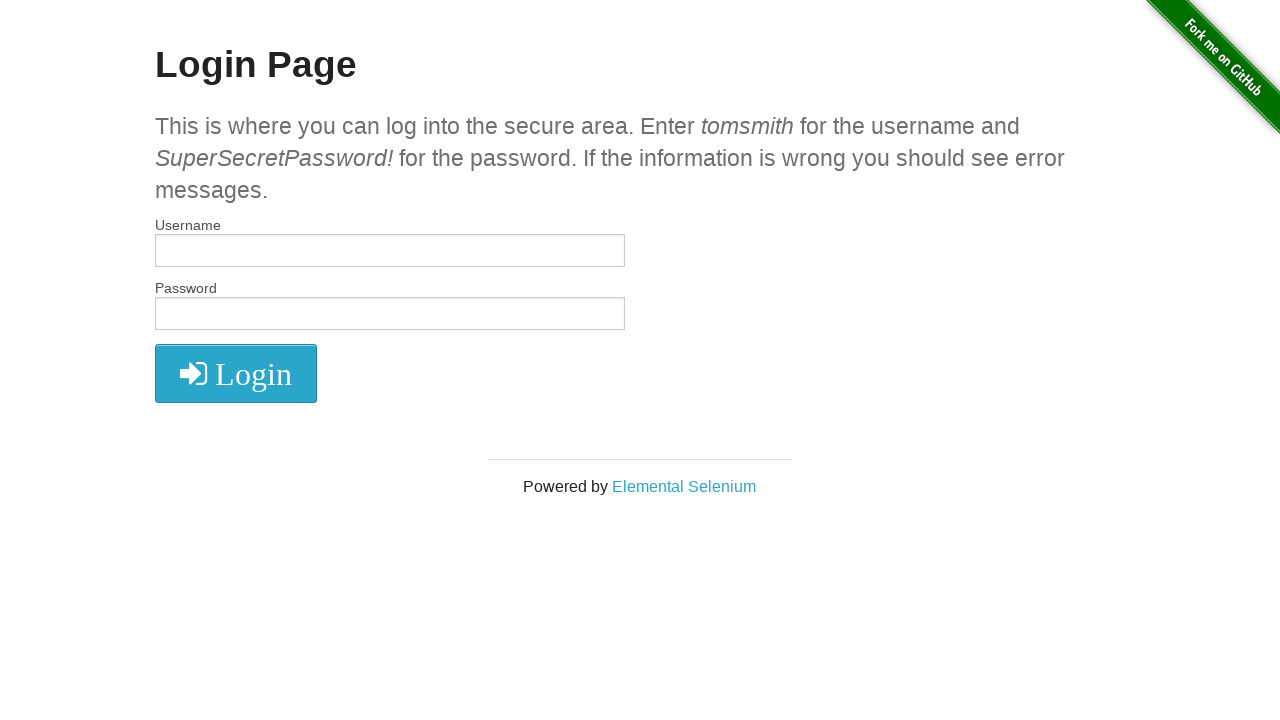

Verified login button is visible
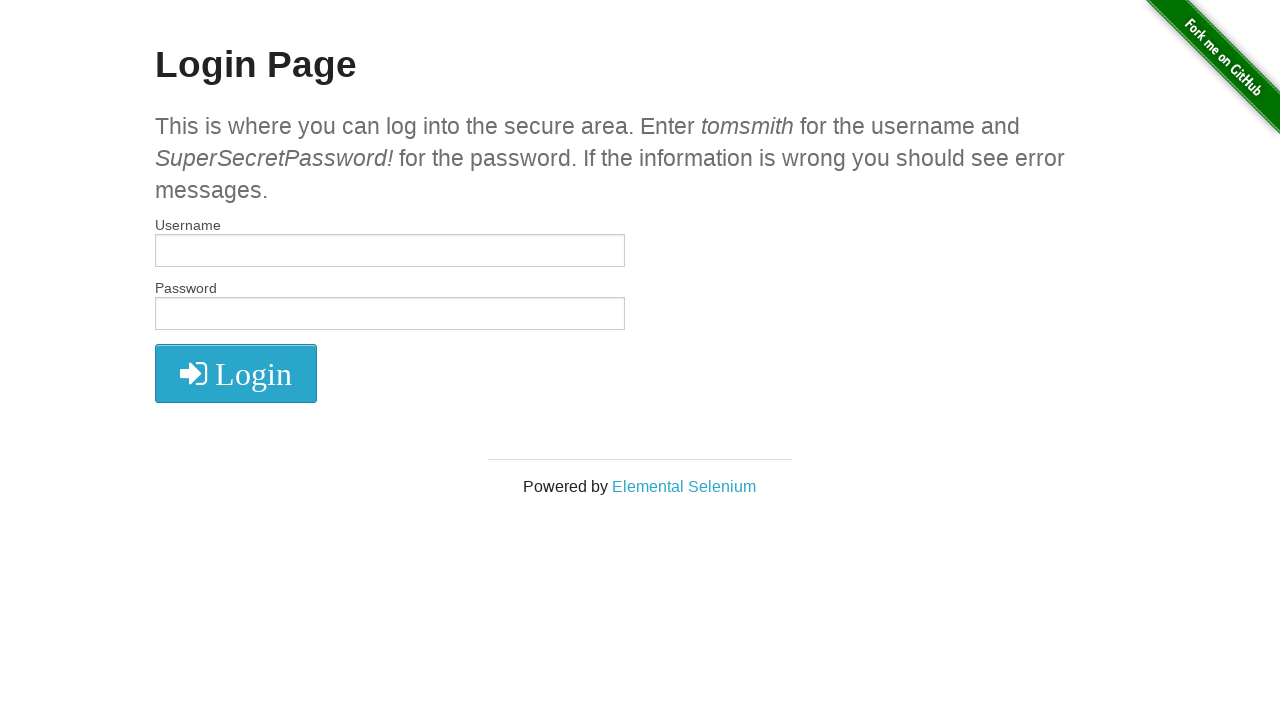

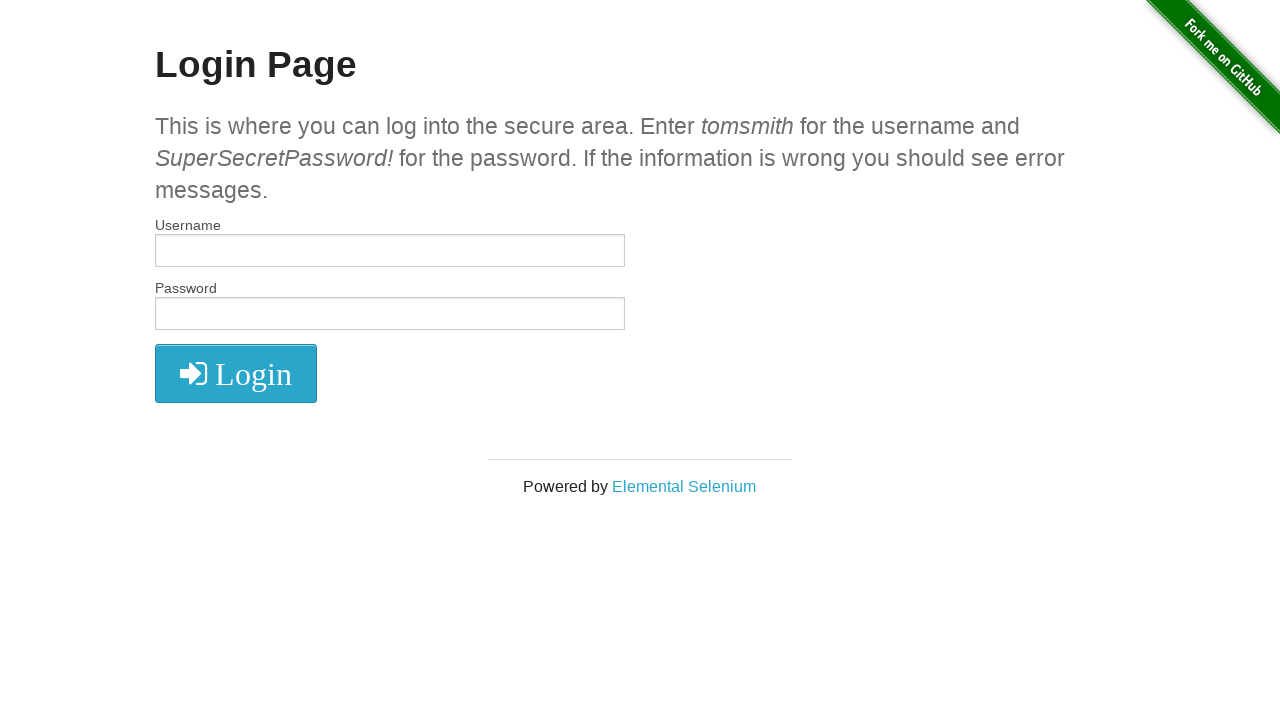